Tests filling a username field in a basic HTML form and submitting it, then verifies the submitted value is displayed correctly.

Starting URL: https://testpages.eviltester.com/styled/basic-html-form-test.html

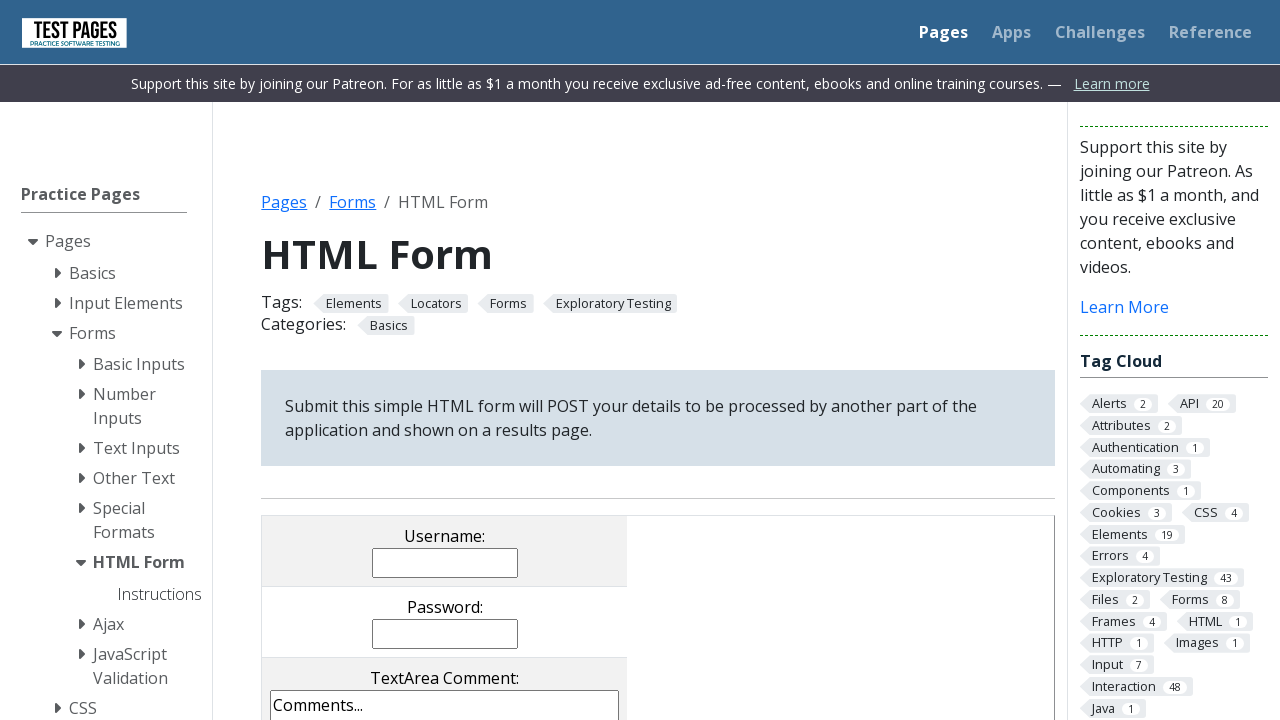

Filled username field with 'Evgeniia' on input[name='username']
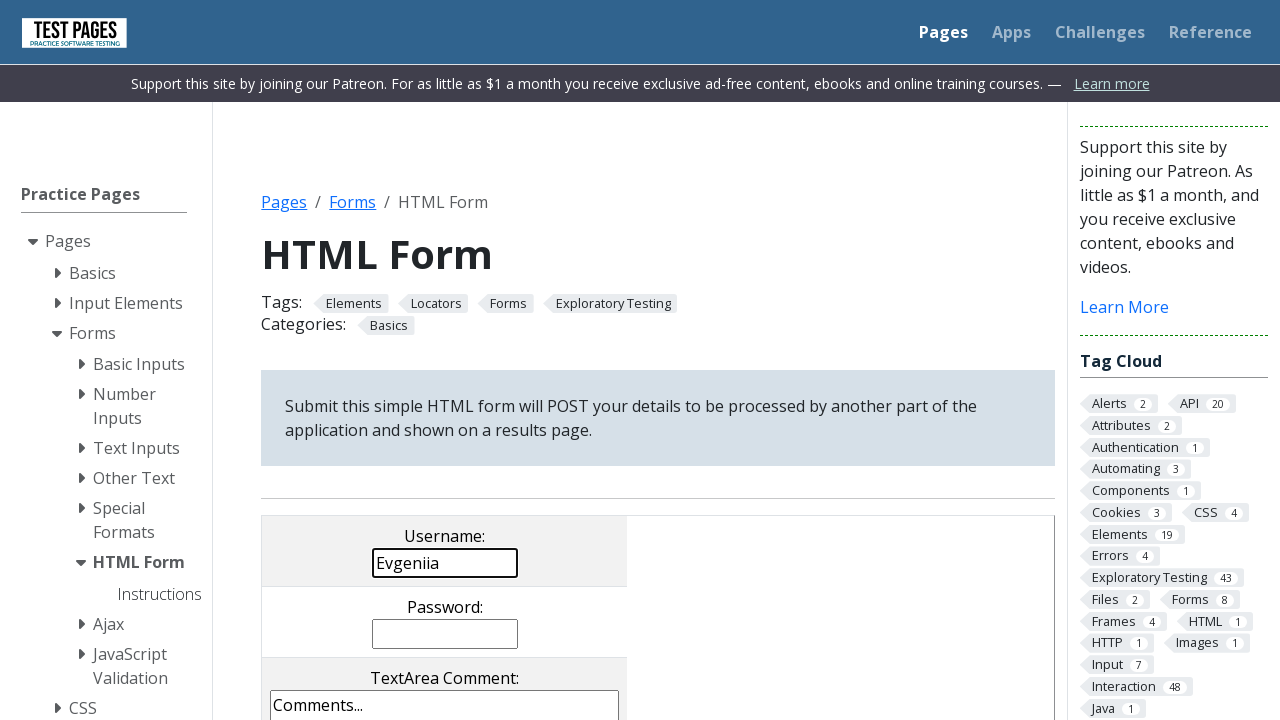

Clicked submit button at (504, 360) on xpath=//*[@value='submit']
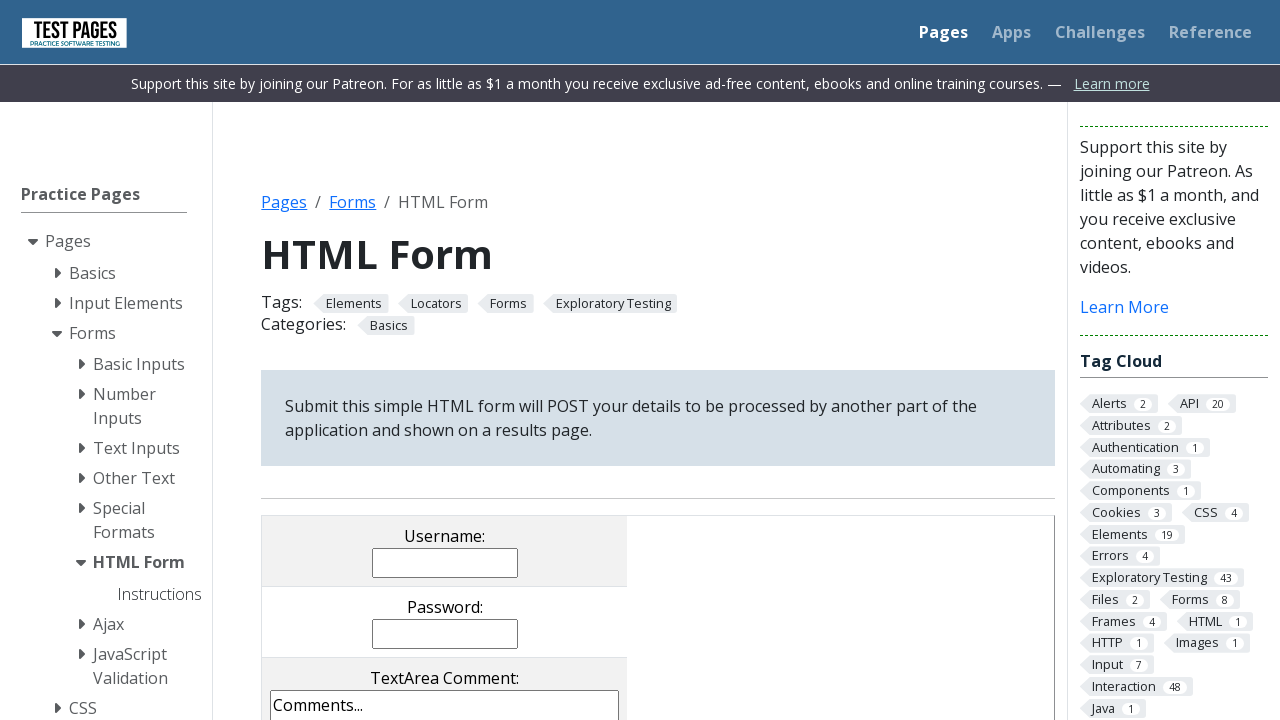

Username result displayed on page
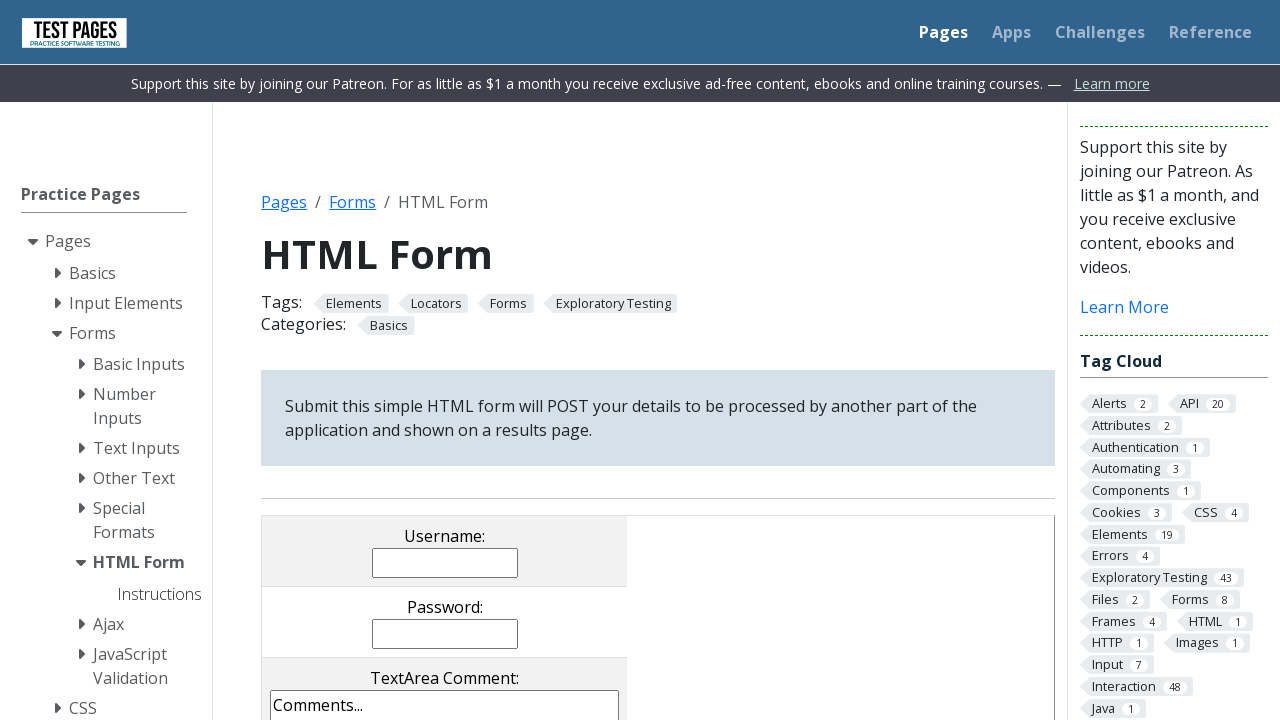

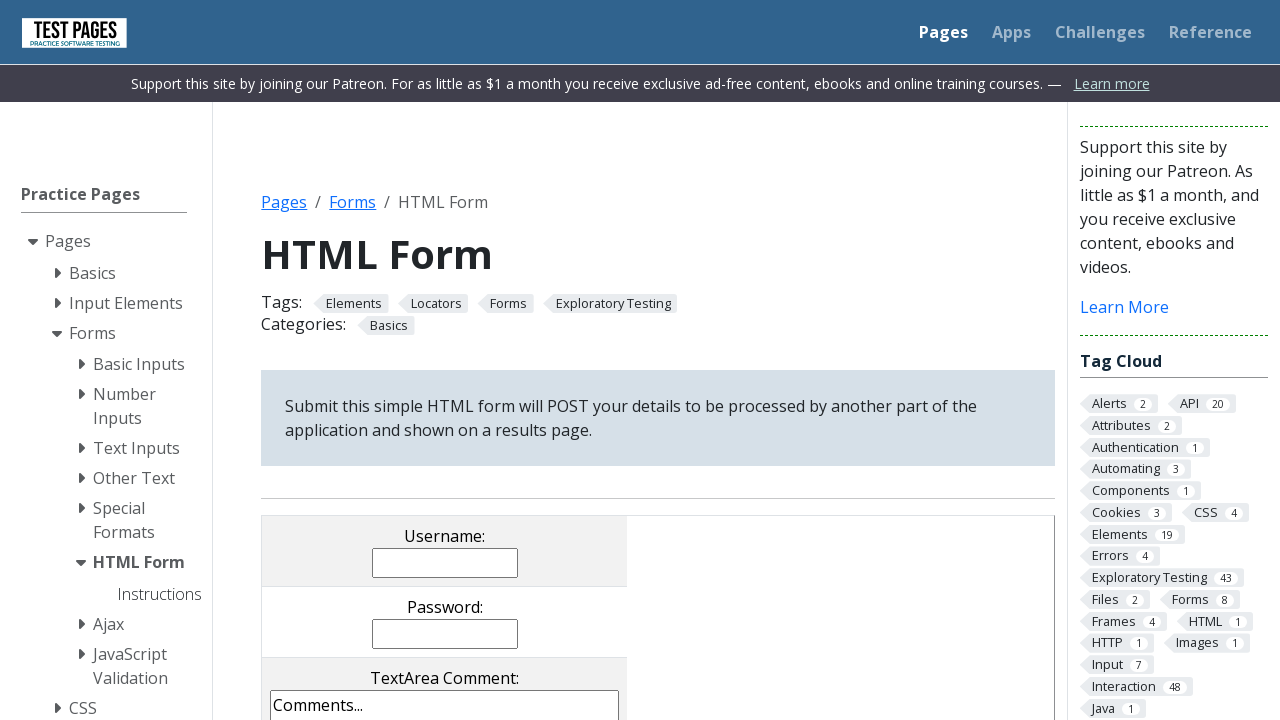